Navigates to a Bytecoin web miner page, fills in a wallet address in the input field, and clicks the Start button to initiate the process.

Starting URL: https://www.bytecoin.crypto-webminer.com/bytecoin.html

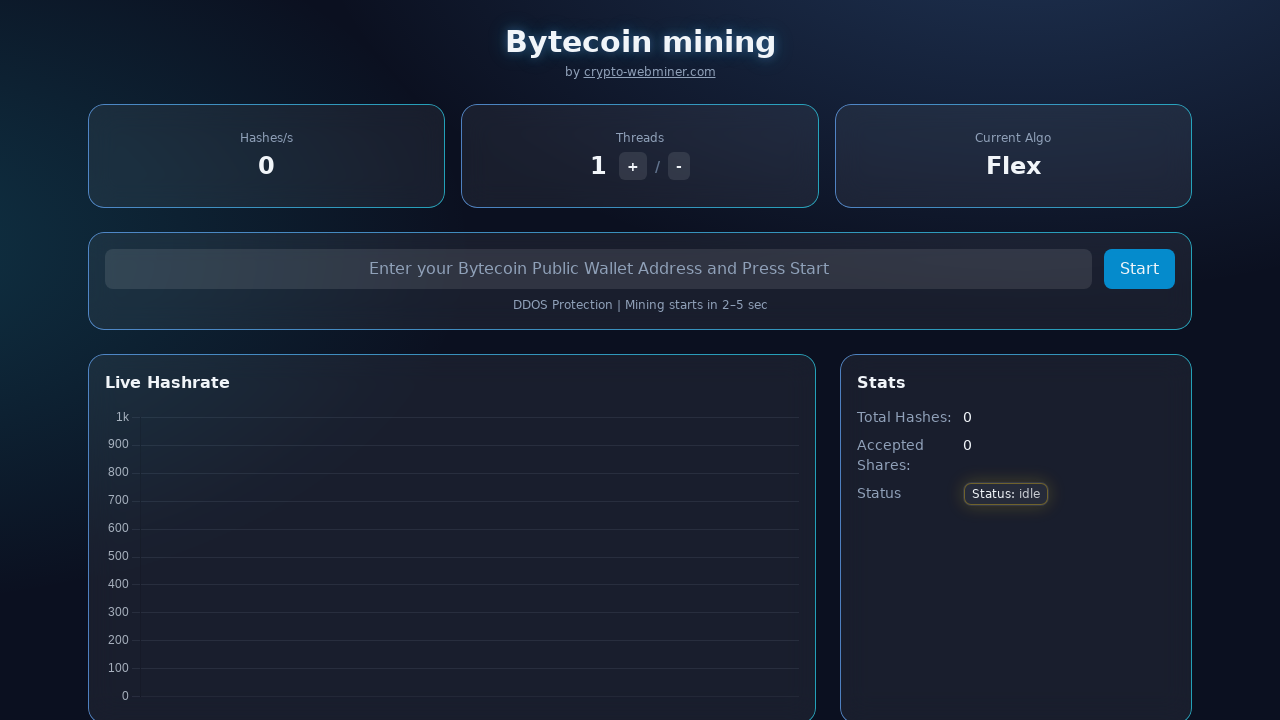

Waited for wallet input field to be visible
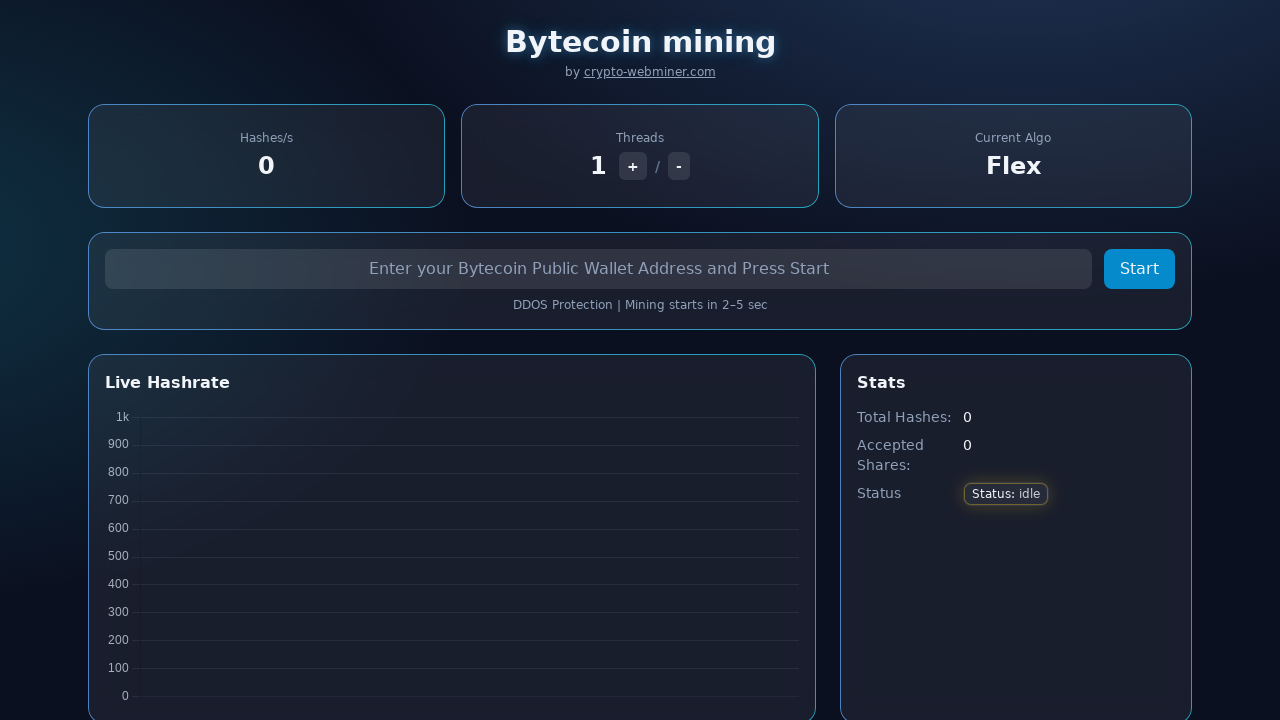

Clicked on the wallet input field at (598, 269) on input#wallettt
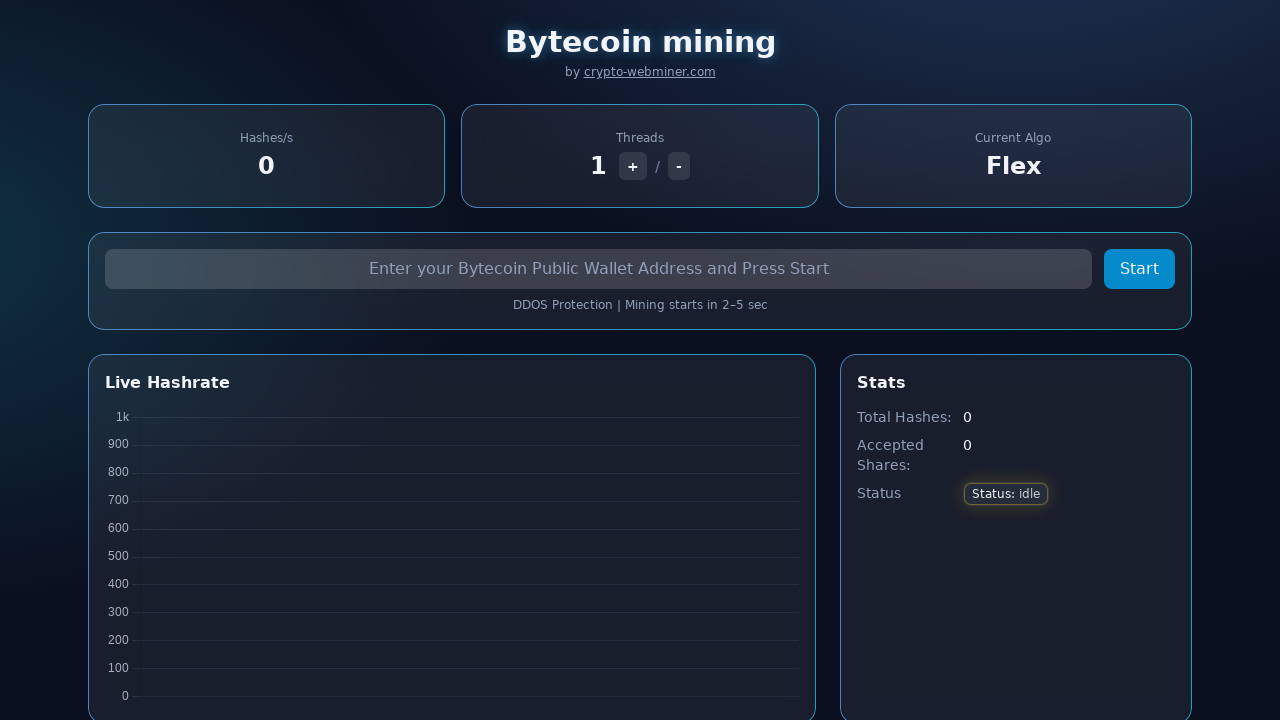

Filled wallet address into the input field on input#wallettt
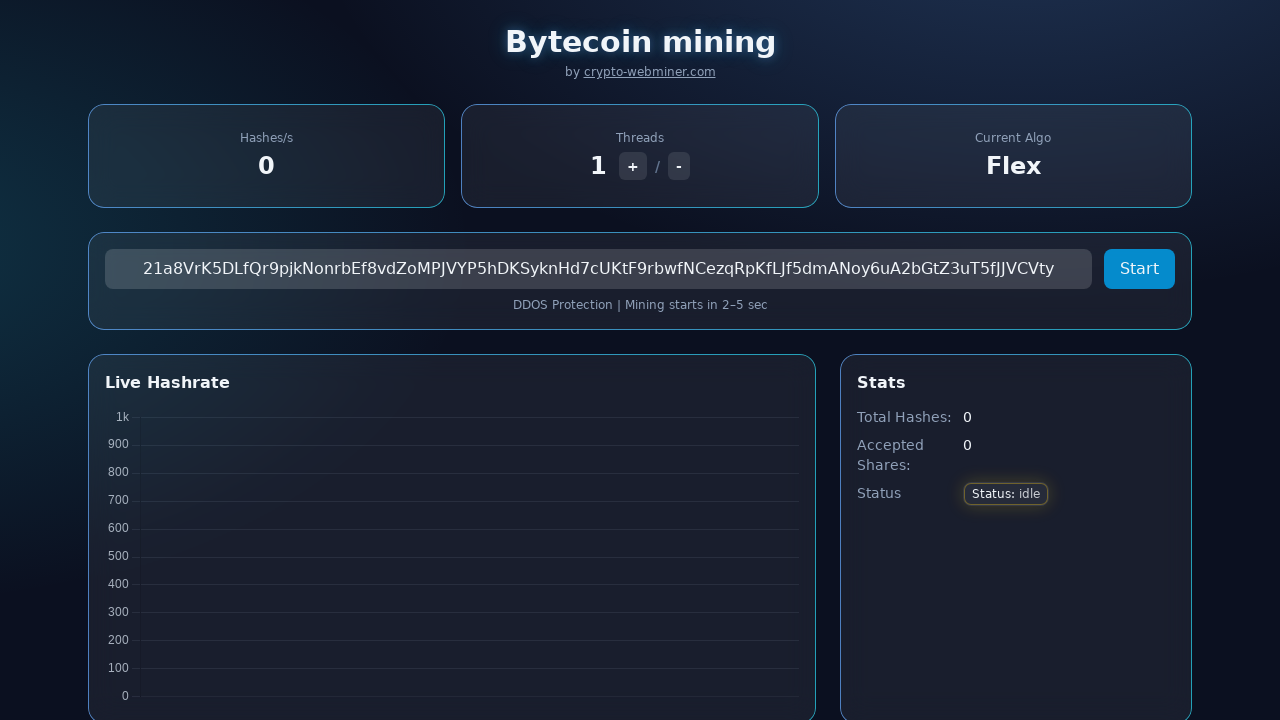

Clicked the Start button to initiate mining at (1140, 269) on button#start
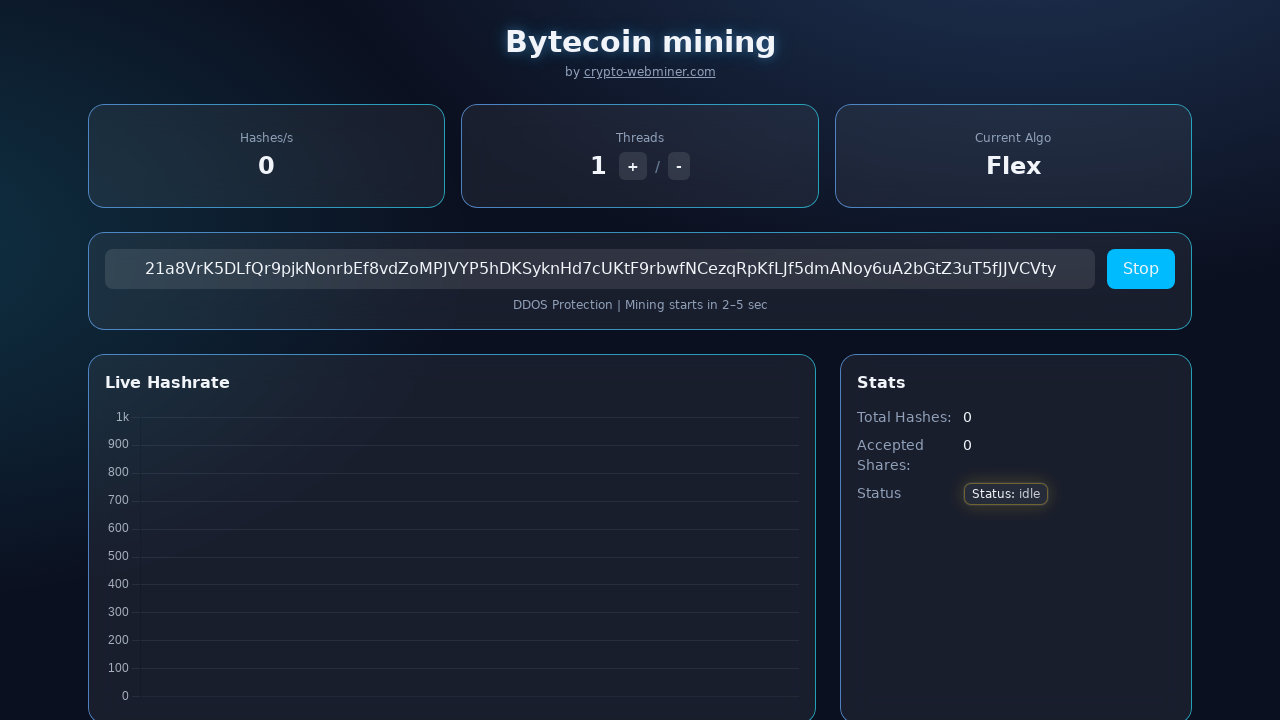

Waited for the mining process to initialize
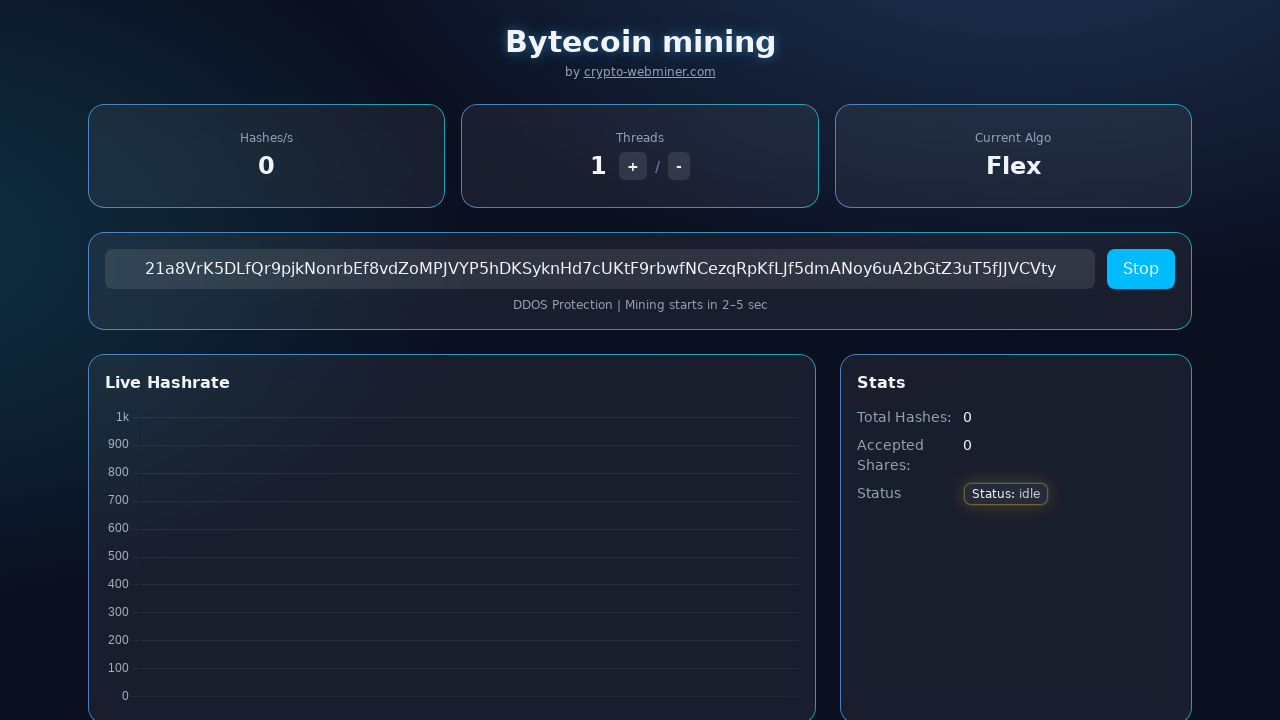

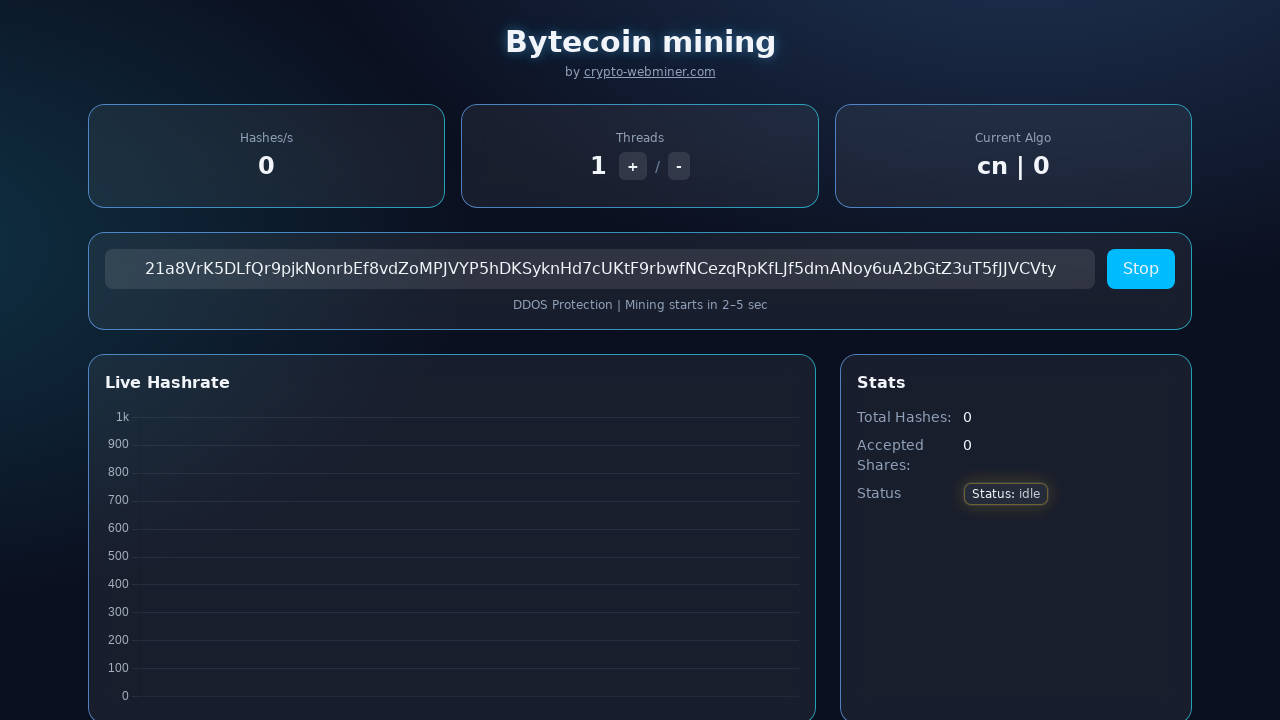